Navigates to ParaBank demo site and clicks on a link within the login panel area (likely the Register or Forgot Login Info link)

Starting URL: https://parabank.parasoft.com

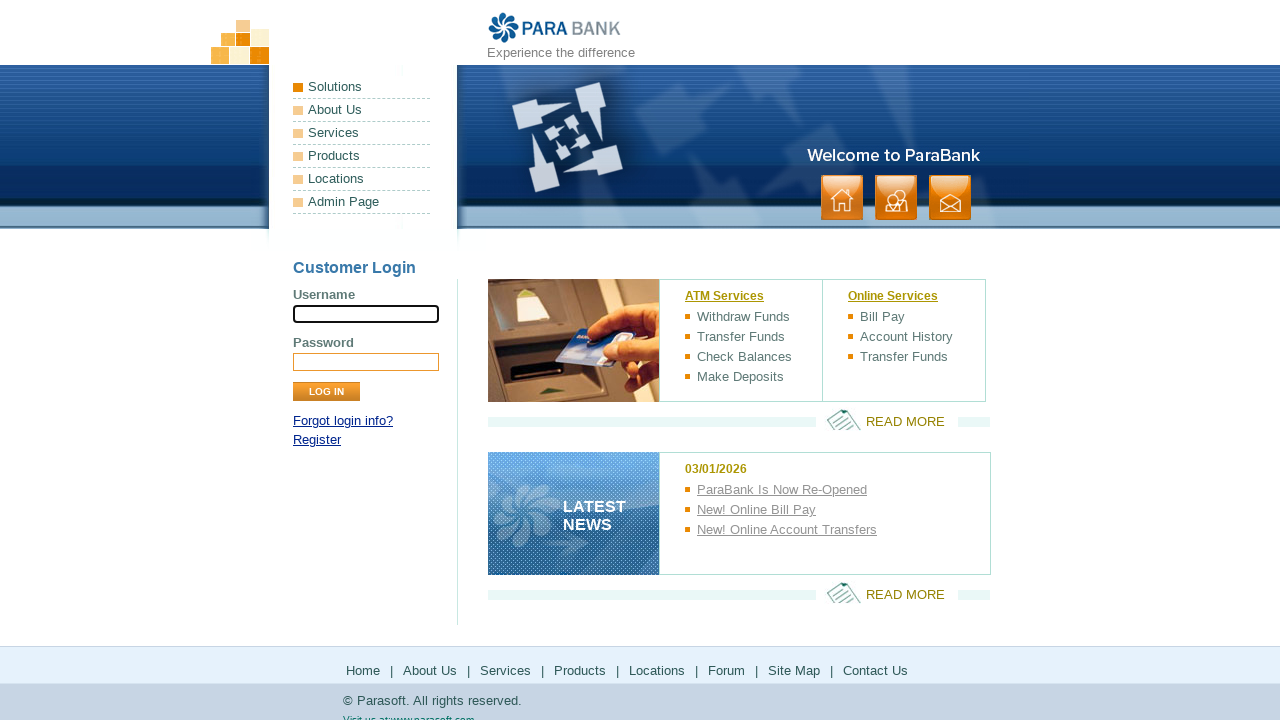

Navigated to ParaBank demo site at https://parabank.parasoft.com
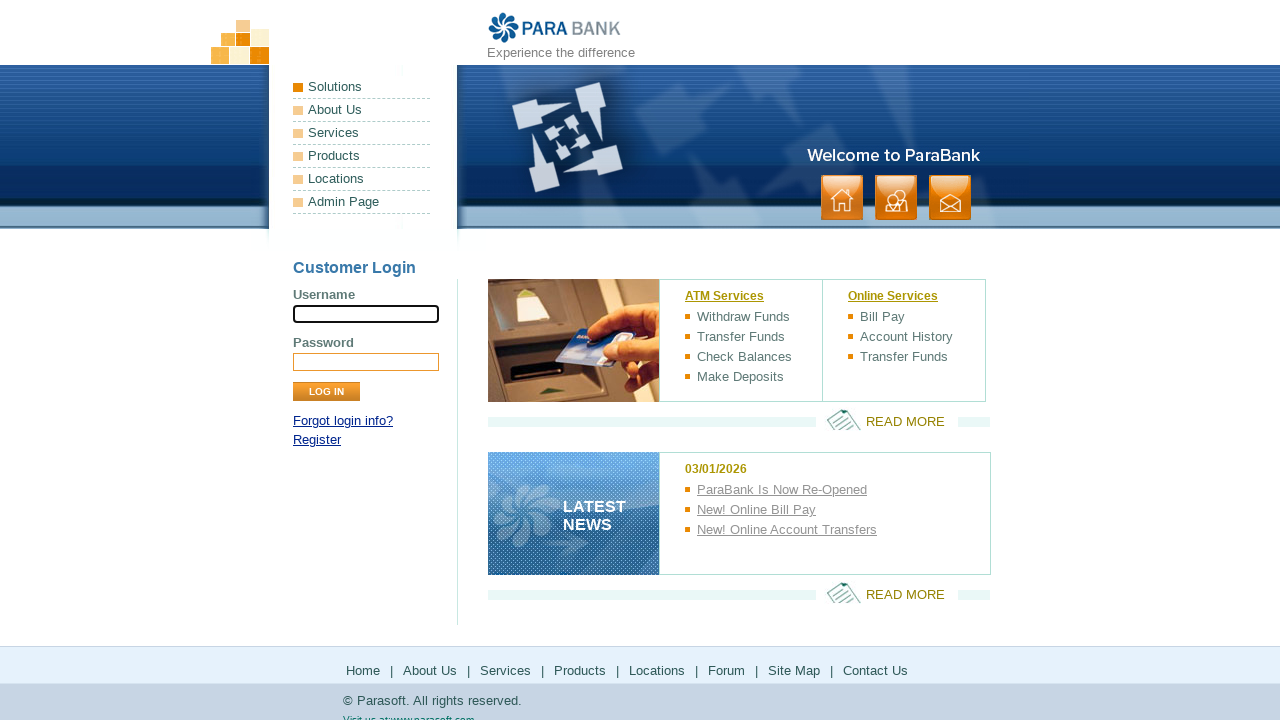

Clicked on link in login panel (Register or Forgot Login Info) at (317, 440) on xpath=//*[@id='loginPanel']/p[2]/a
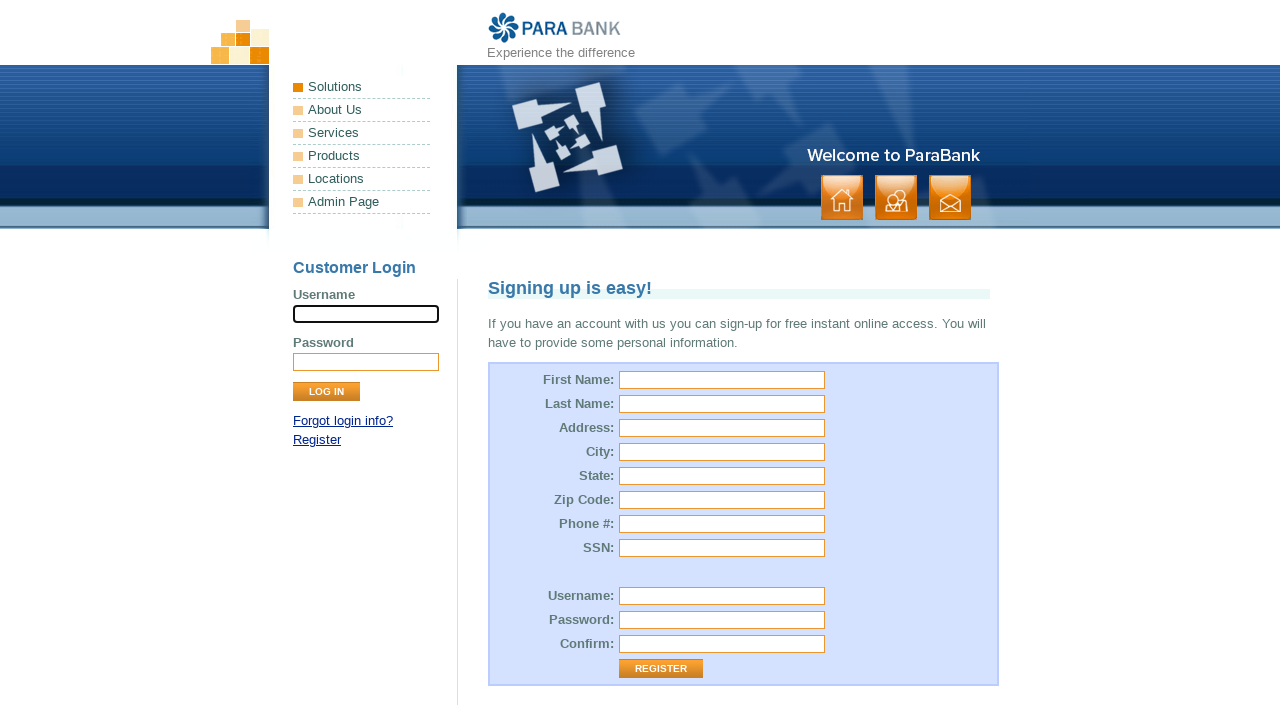

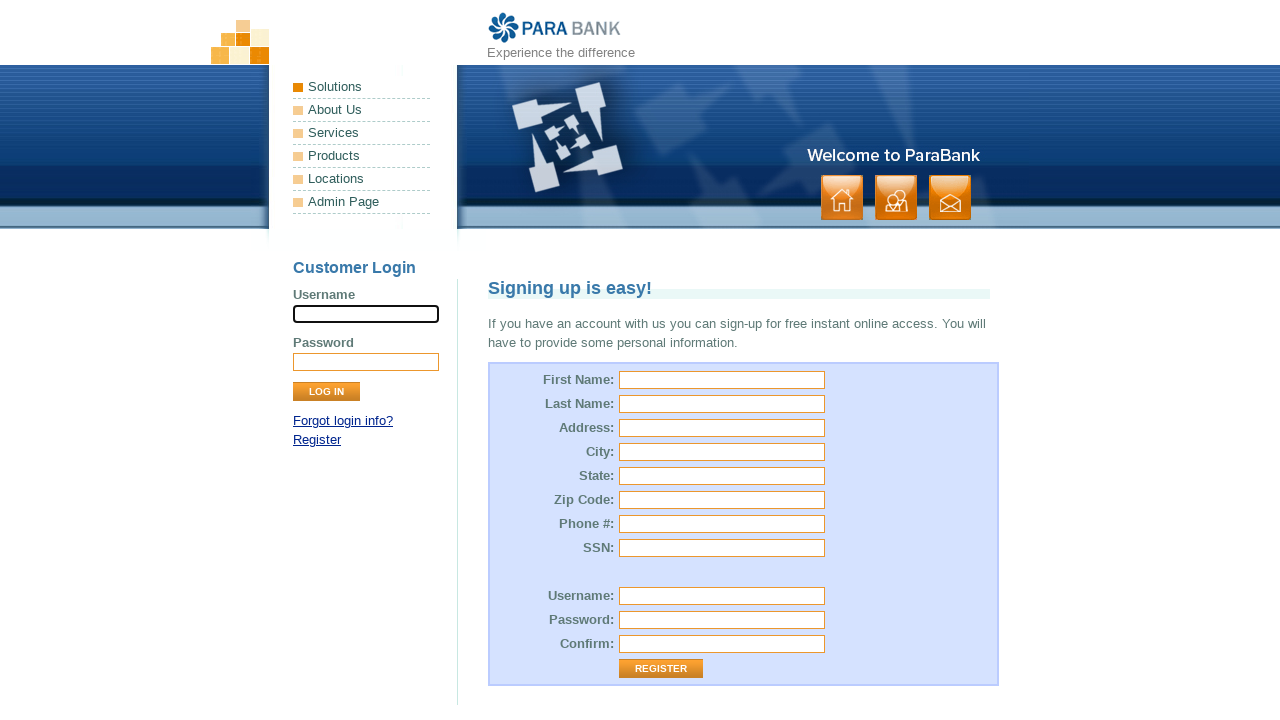